Tests double-click functionality by navigating to the jQuery dblclick API documentation page, switching to an iframe containing an interactive demo, and performing a double-click action on a block element.

Starting URL: https://api.jquery.com/dblclick/

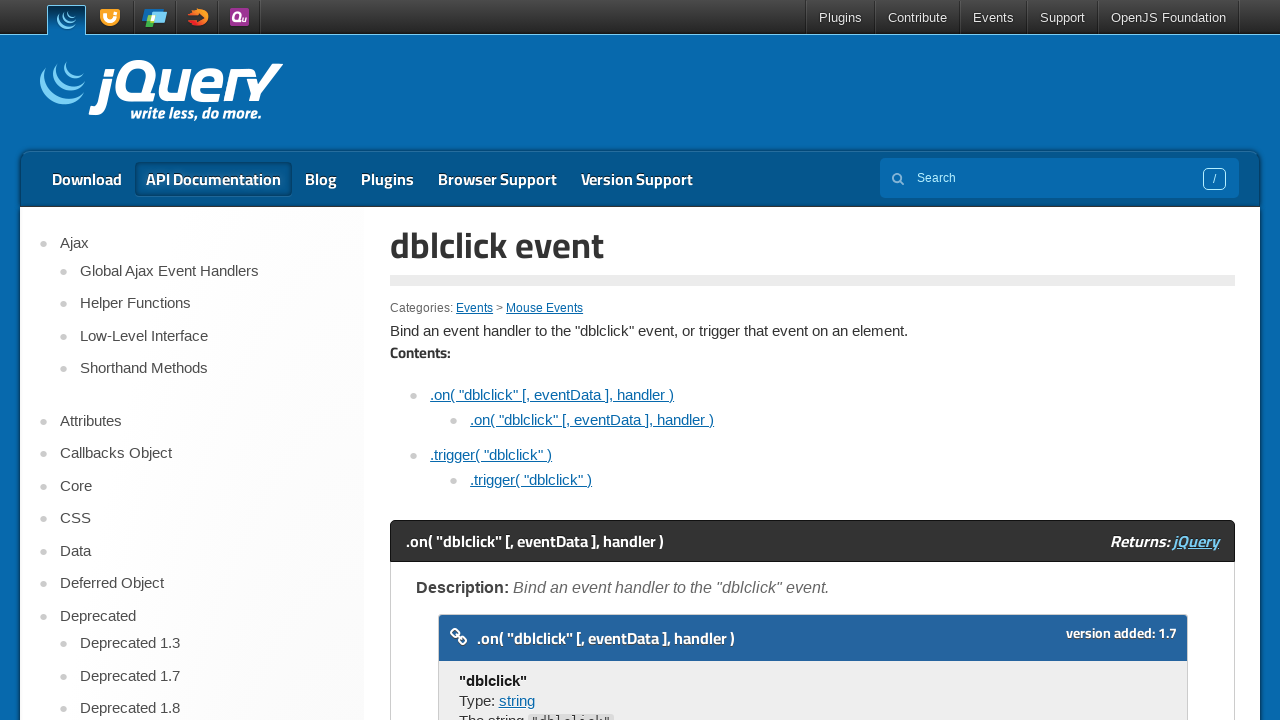

Located iframe containing the double-click demo
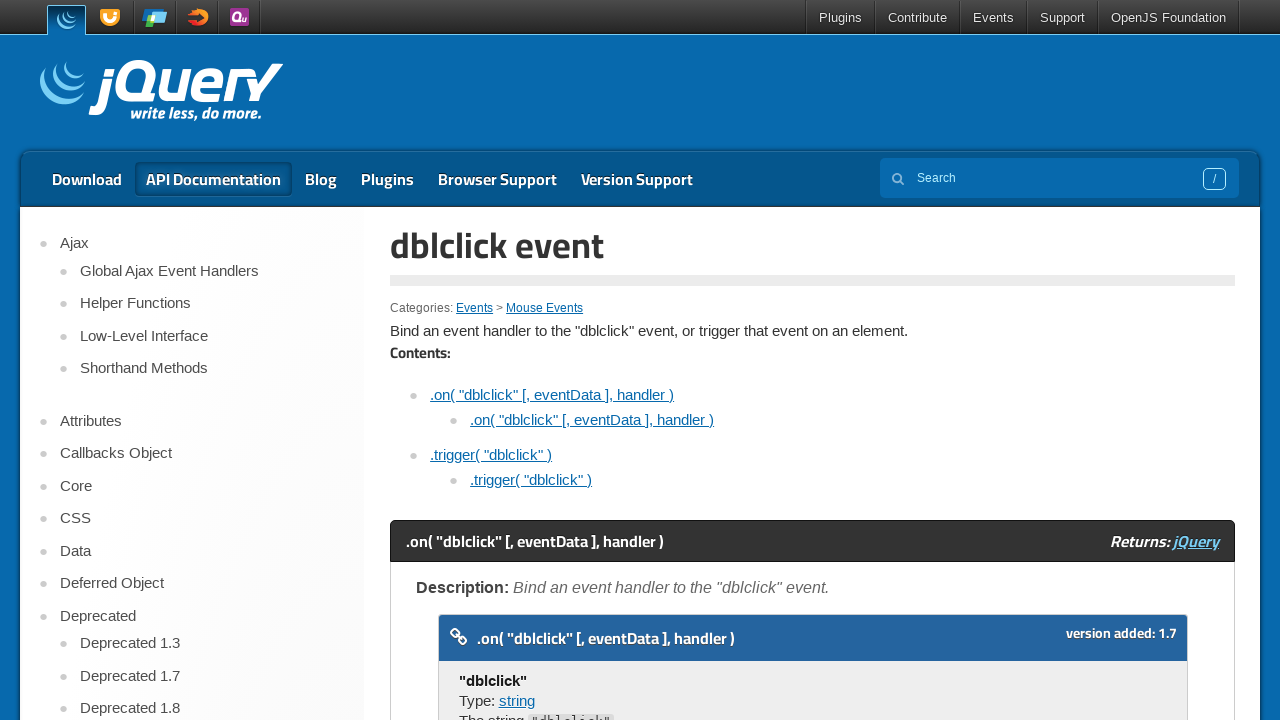

Located the demo block element to double-click
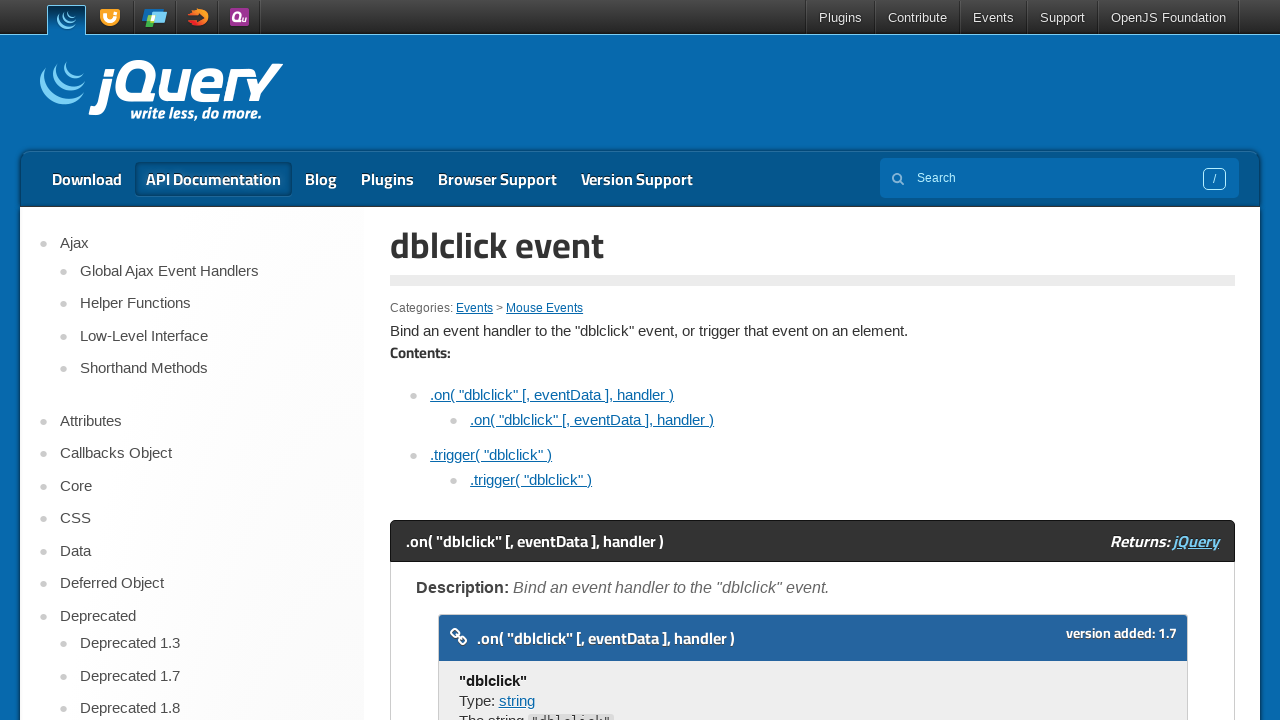

Demo block element became visible
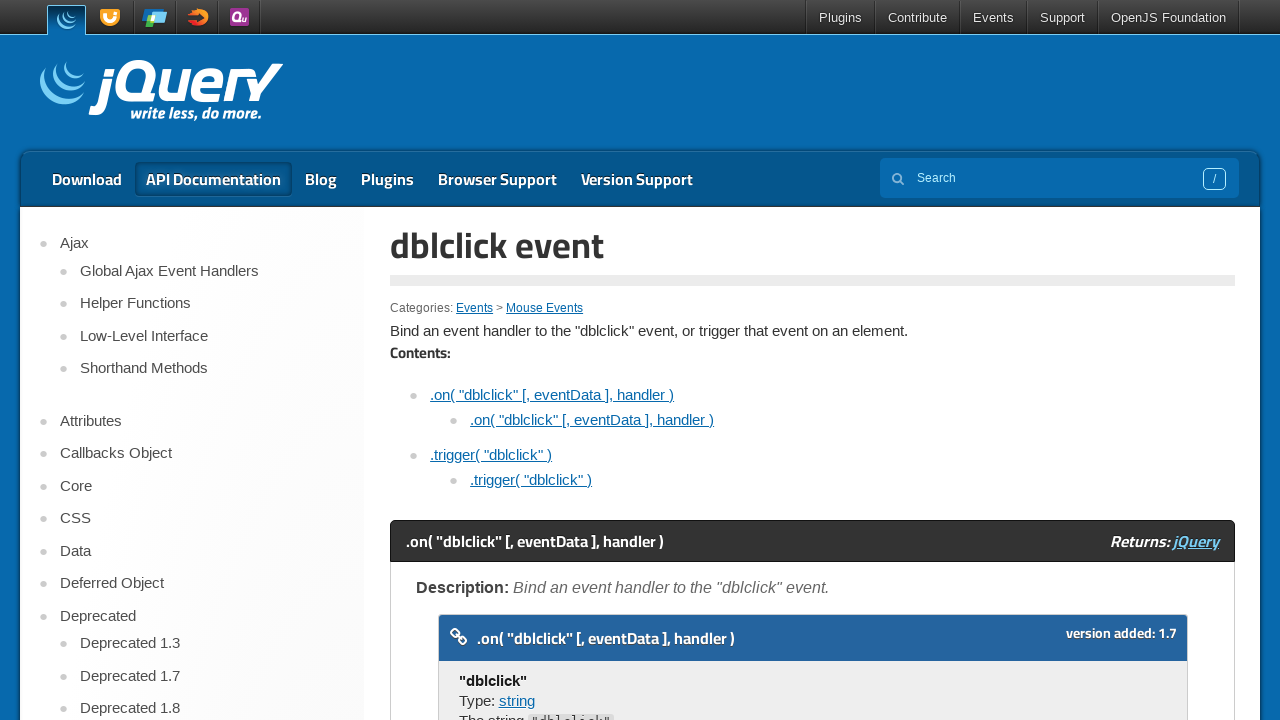

Performed double-click action on the block element at (478, 360) on xpath=//*[@id='example-1']/div[2]/iframe >> internal:control=enter-frame >> xpat
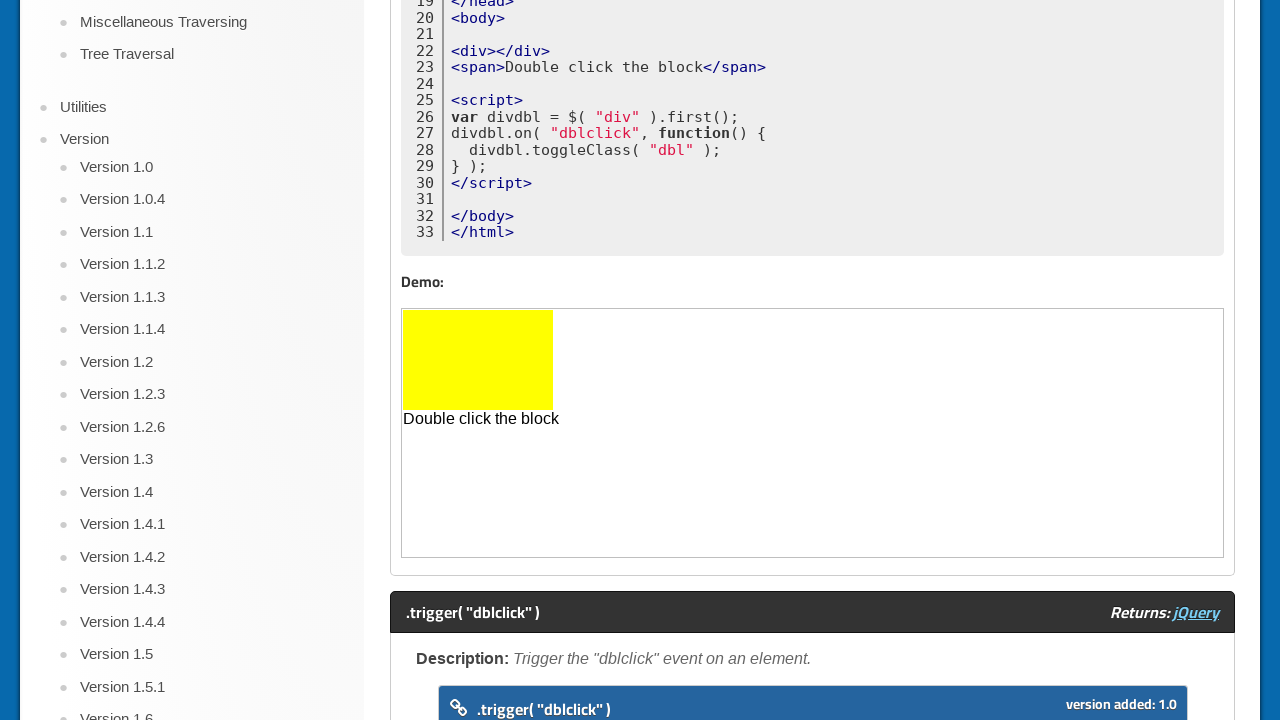

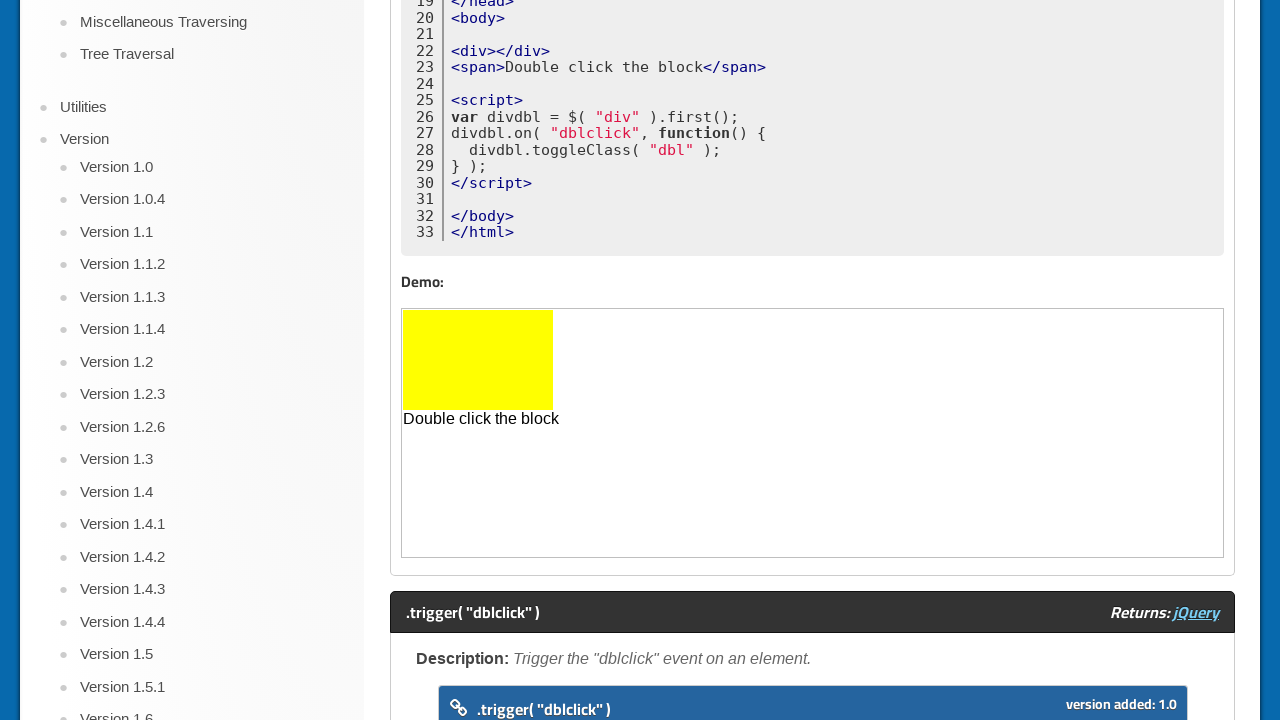